Navigates to a Colombian postal code website, waits for the main content to load, then navigates to the first link in the list and verifies the internal page loads correctly.

Starting URL: https://codigo-postal.co/

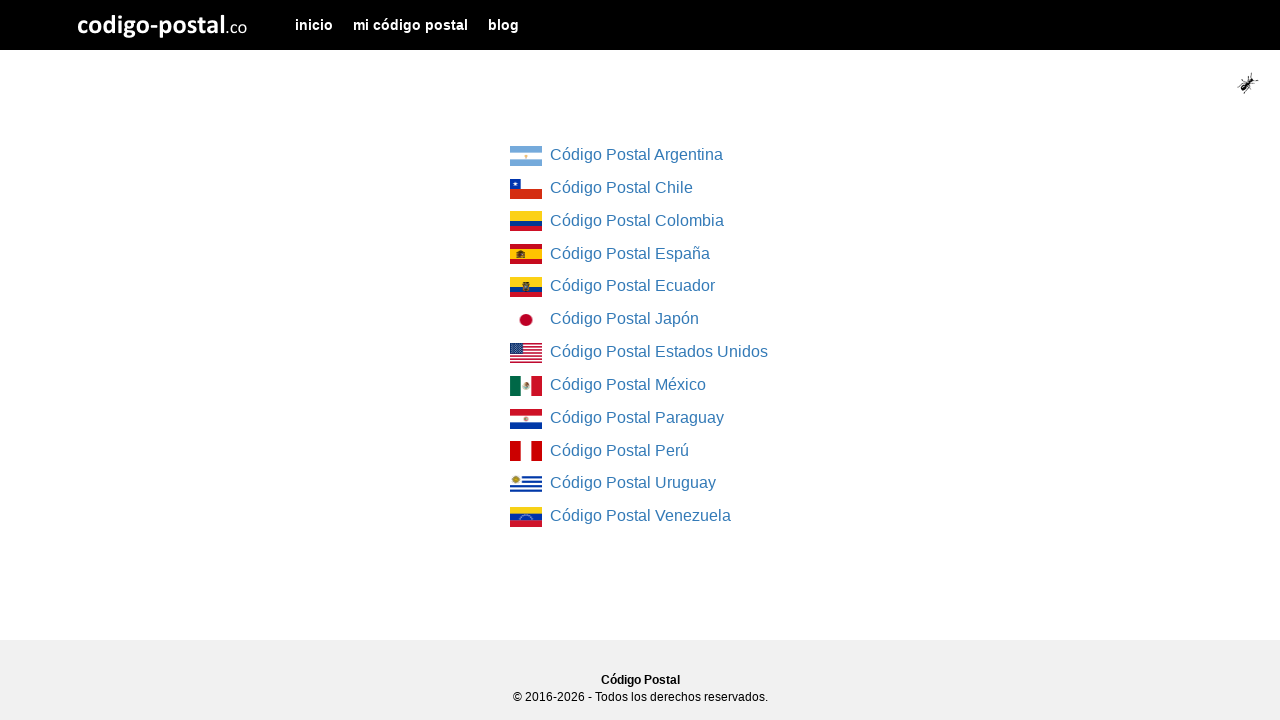

Main content container loaded on Colombian postal code website
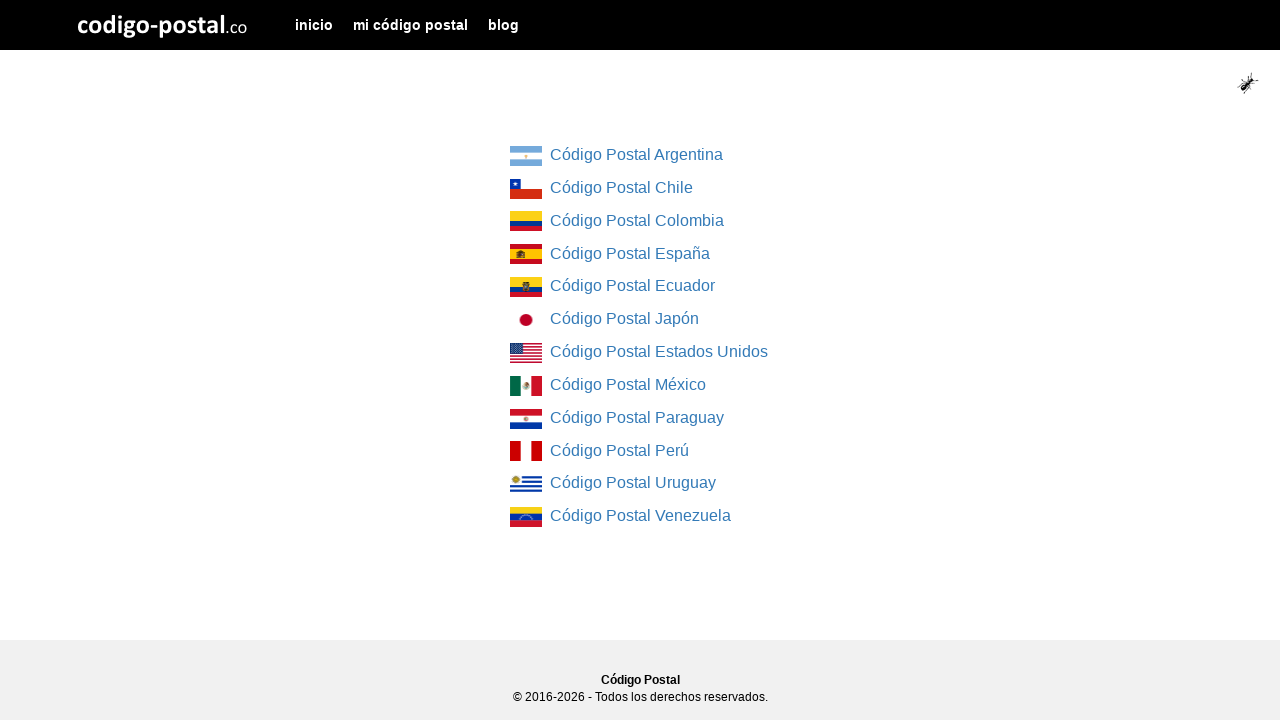

Located first link in the postal code list
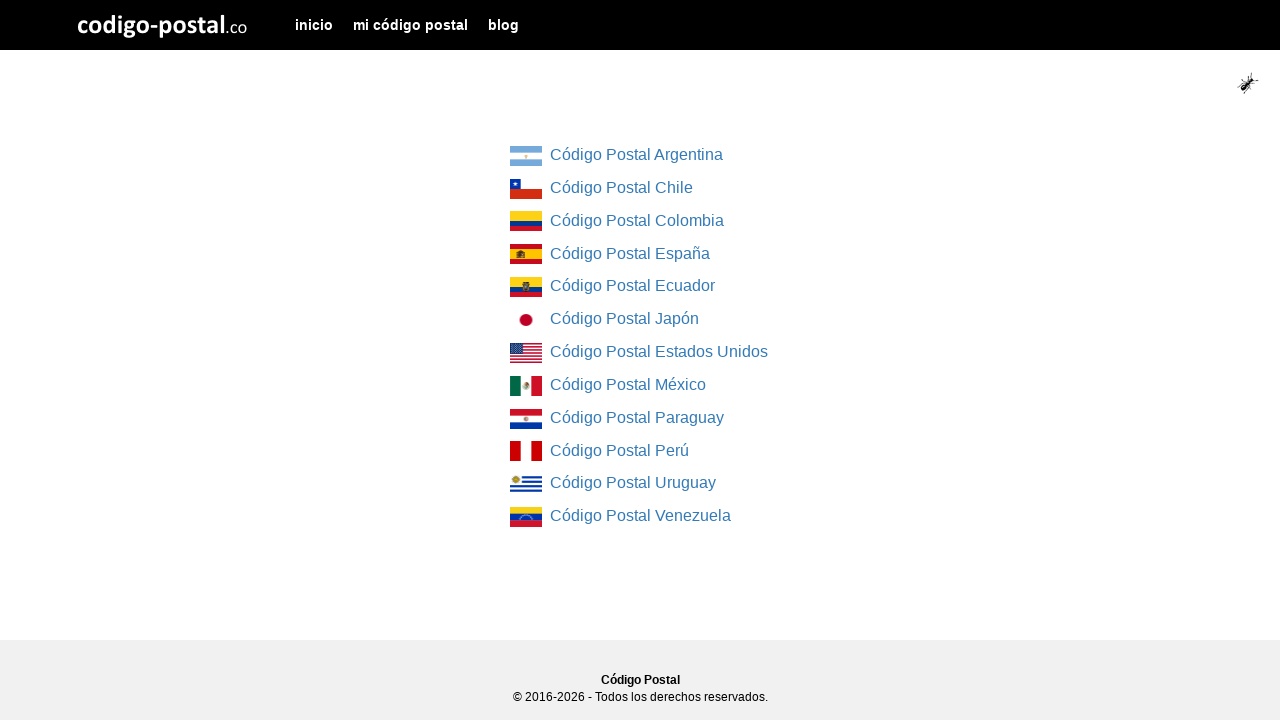

Retrieved href attribute from first link
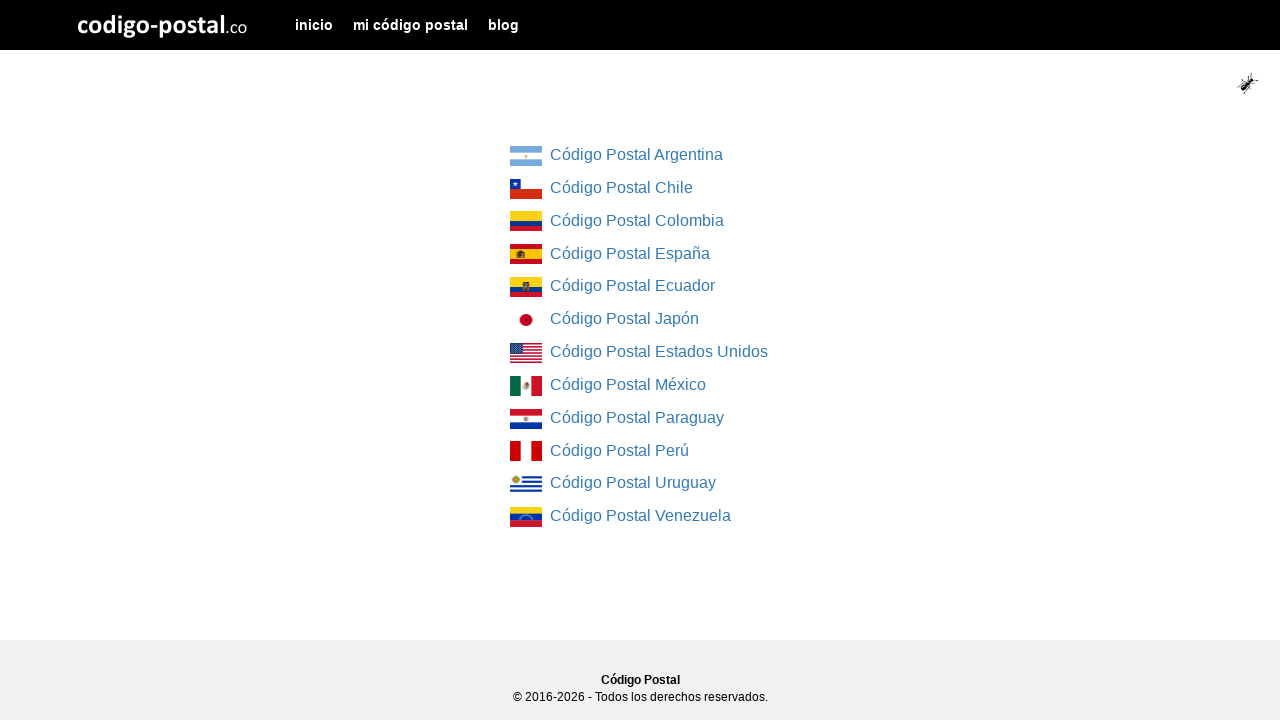

Clicked first link to navigate to internal page at (526, 156) on div[class="col-md-4 col-md-offset-4"] ul li a >> nth=0
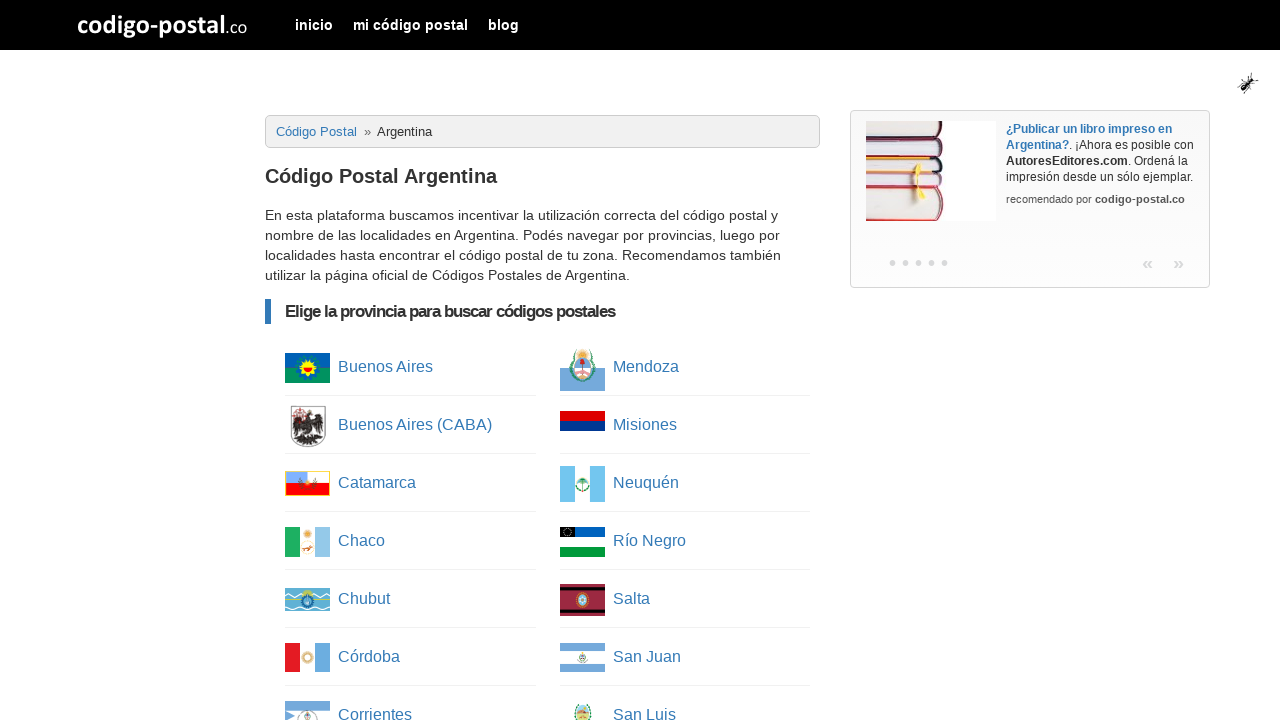

Internal page content loaded successfully with column-list element
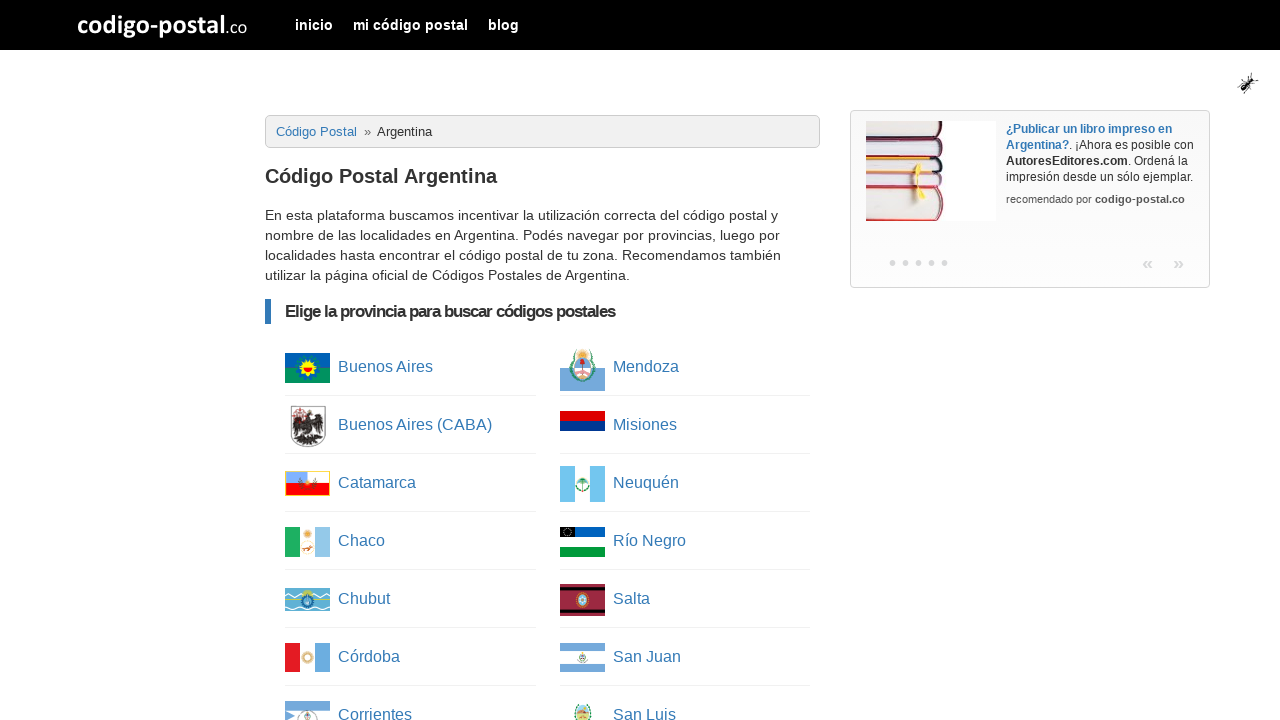

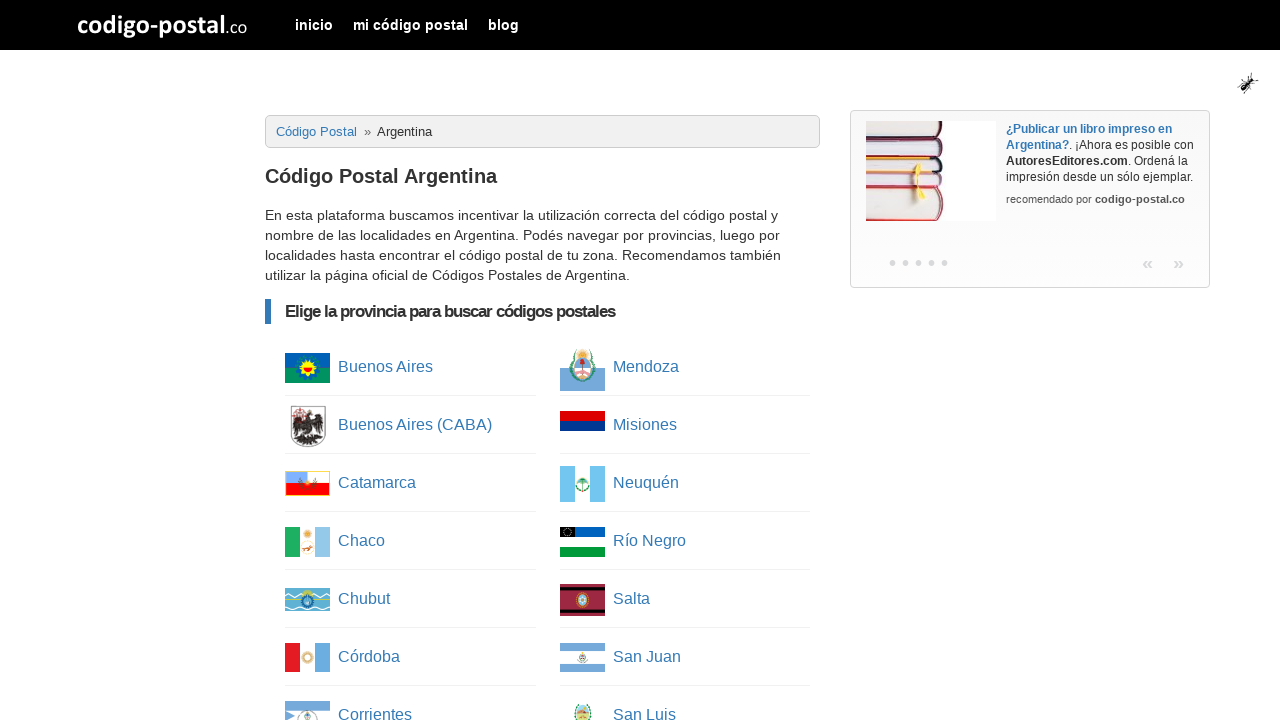